Tests Material-UI backdrop component by clicking a button to show the backdrop and verifying its visibility

Starting URL: https://v4.mui.com/components/backdrop/

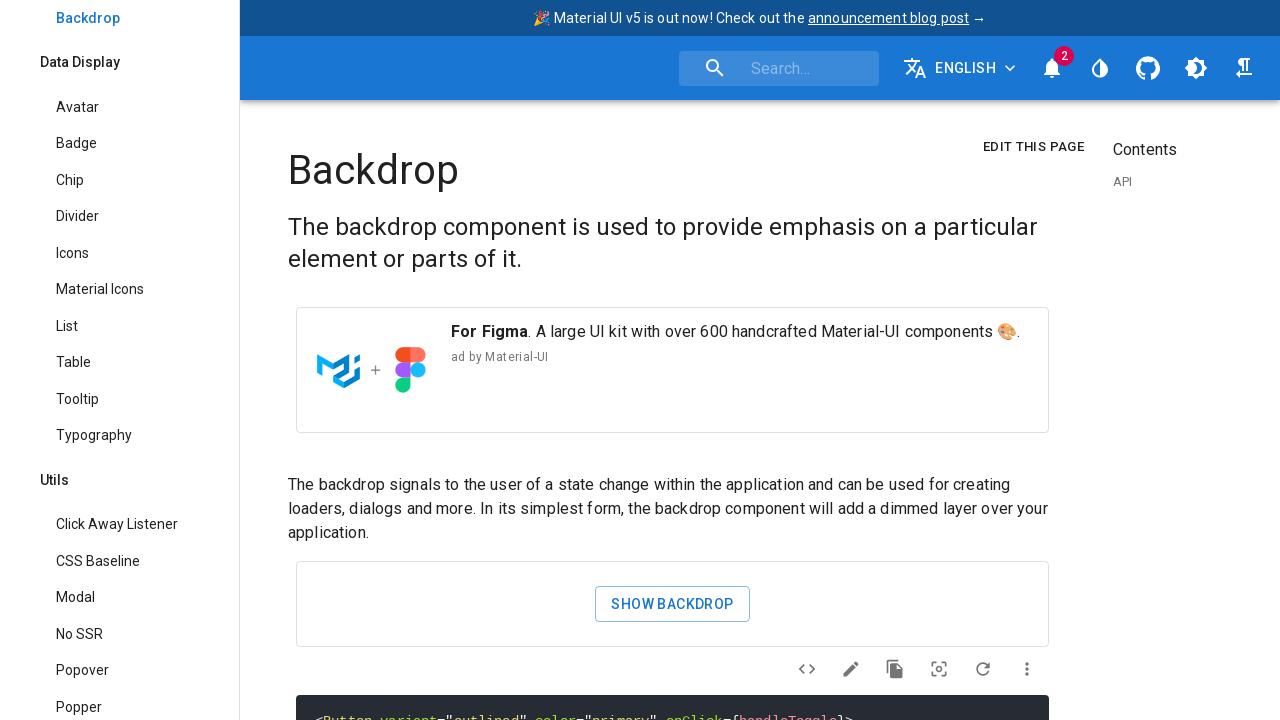

Clicked 'Show backdrop' button at (672, 604) on text='Show backdrop' >> .. >> nth=0
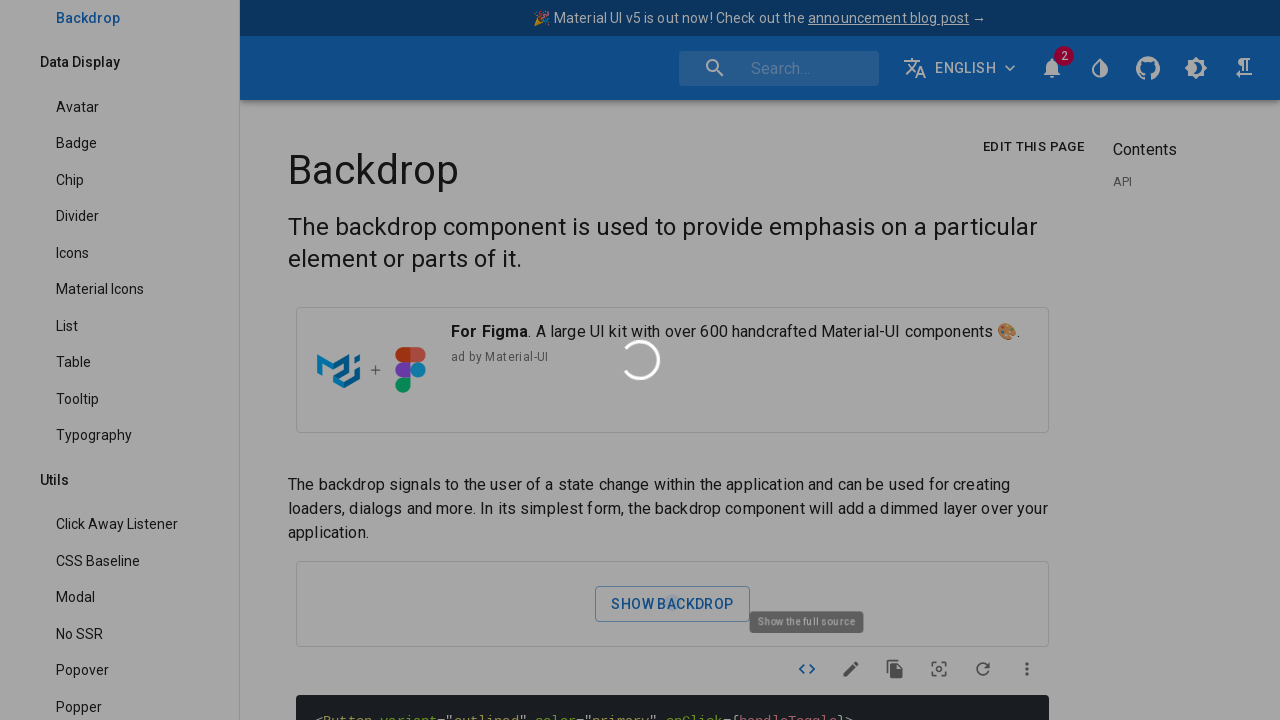

Backdrop component is now visible
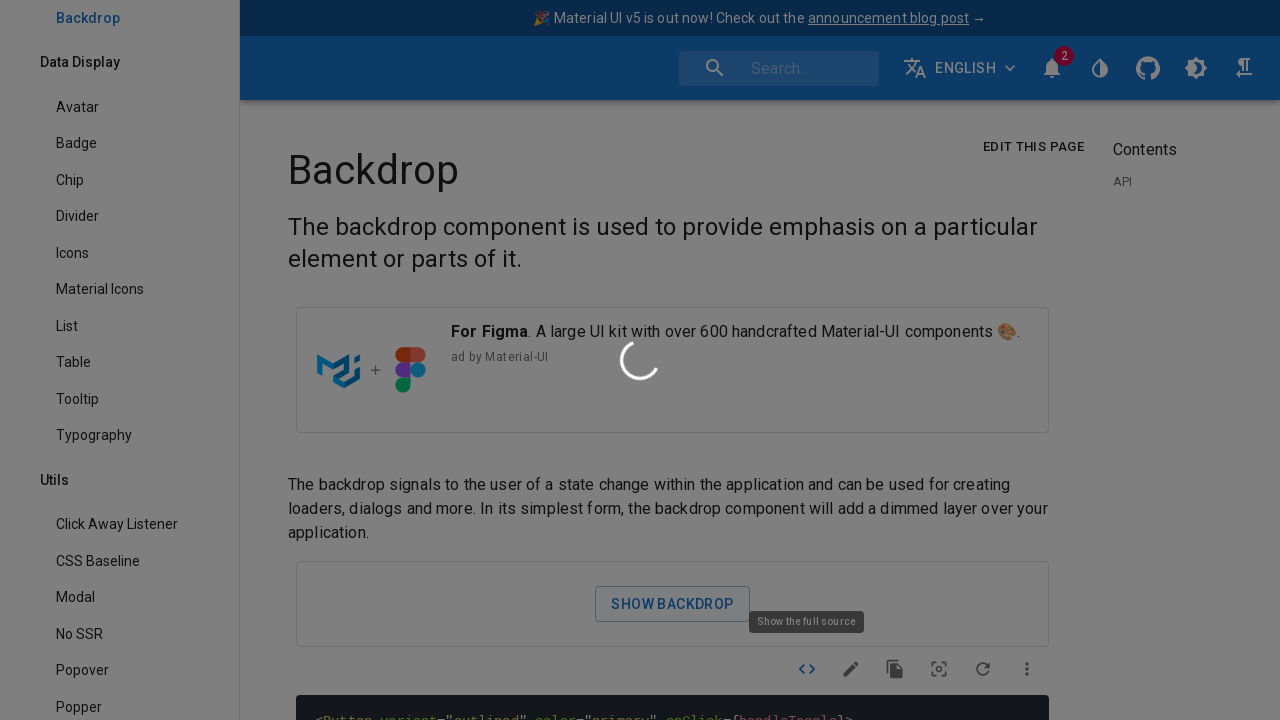

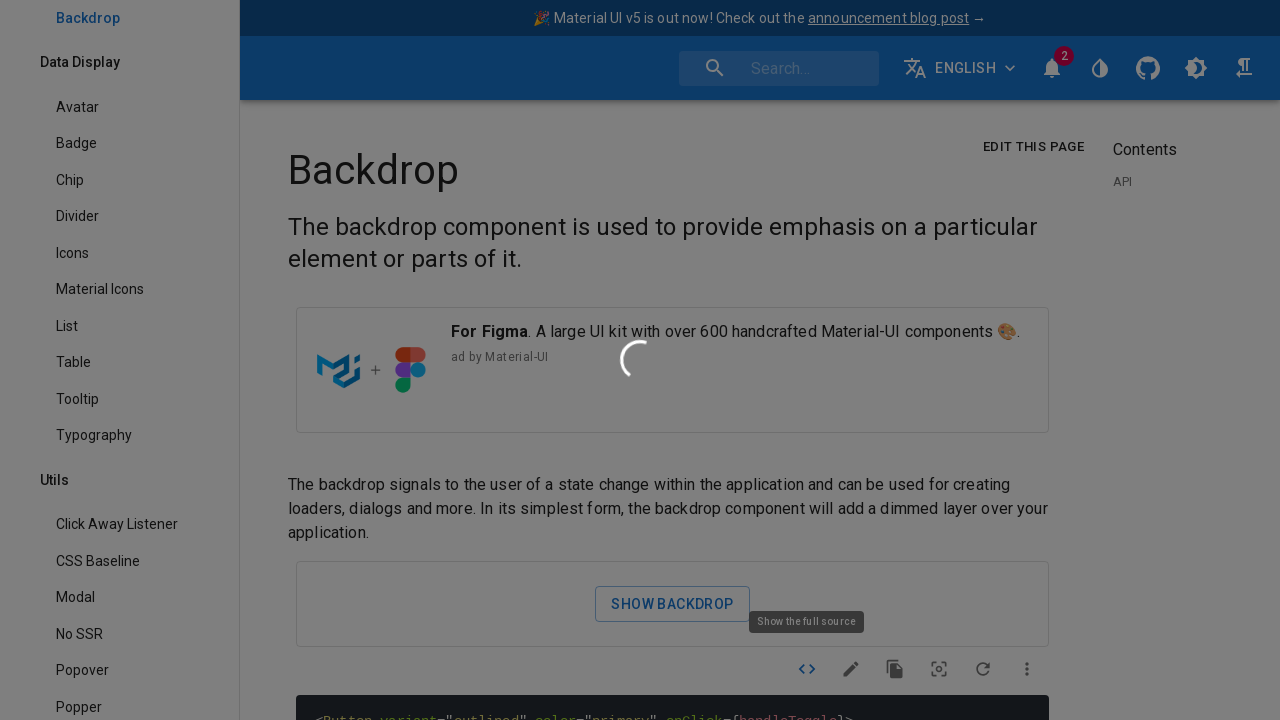